Tests checkbox functionality by ensuring both checkboxes are selected, clicking them if they are not already checked

Starting URL: https://the-internet.herokuapp.com/checkboxes

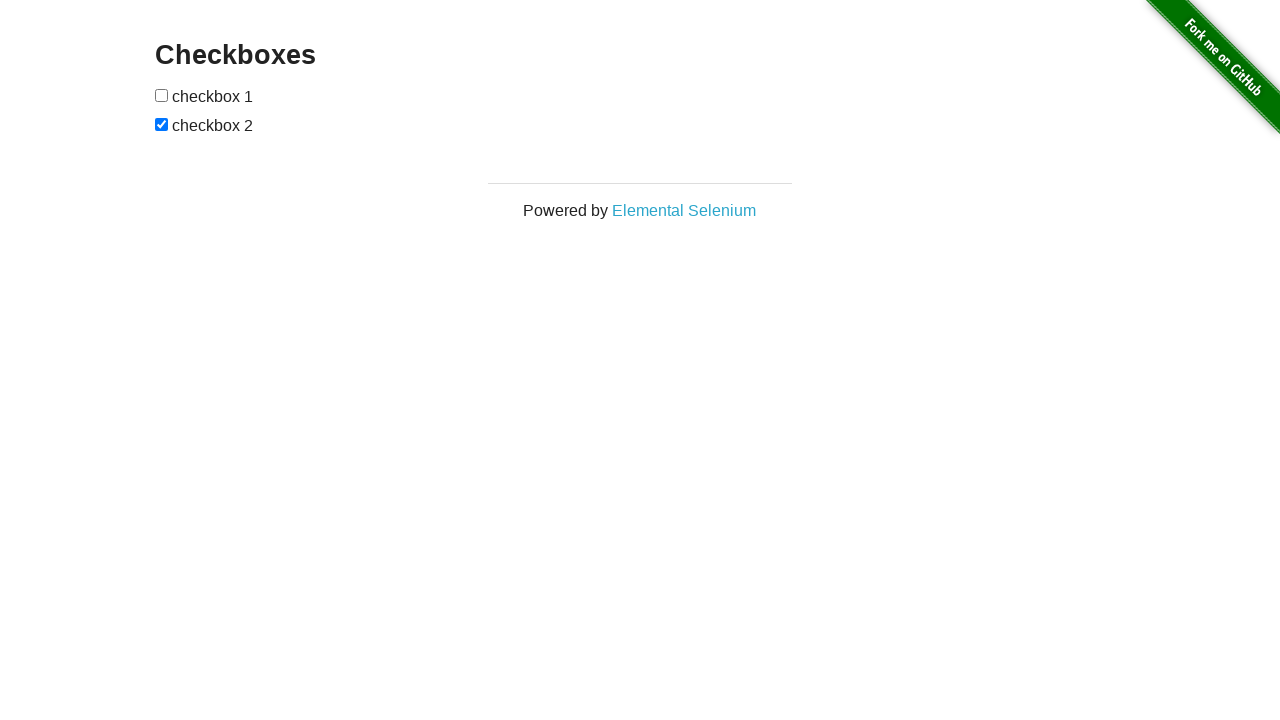

Navigated to checkbox test page
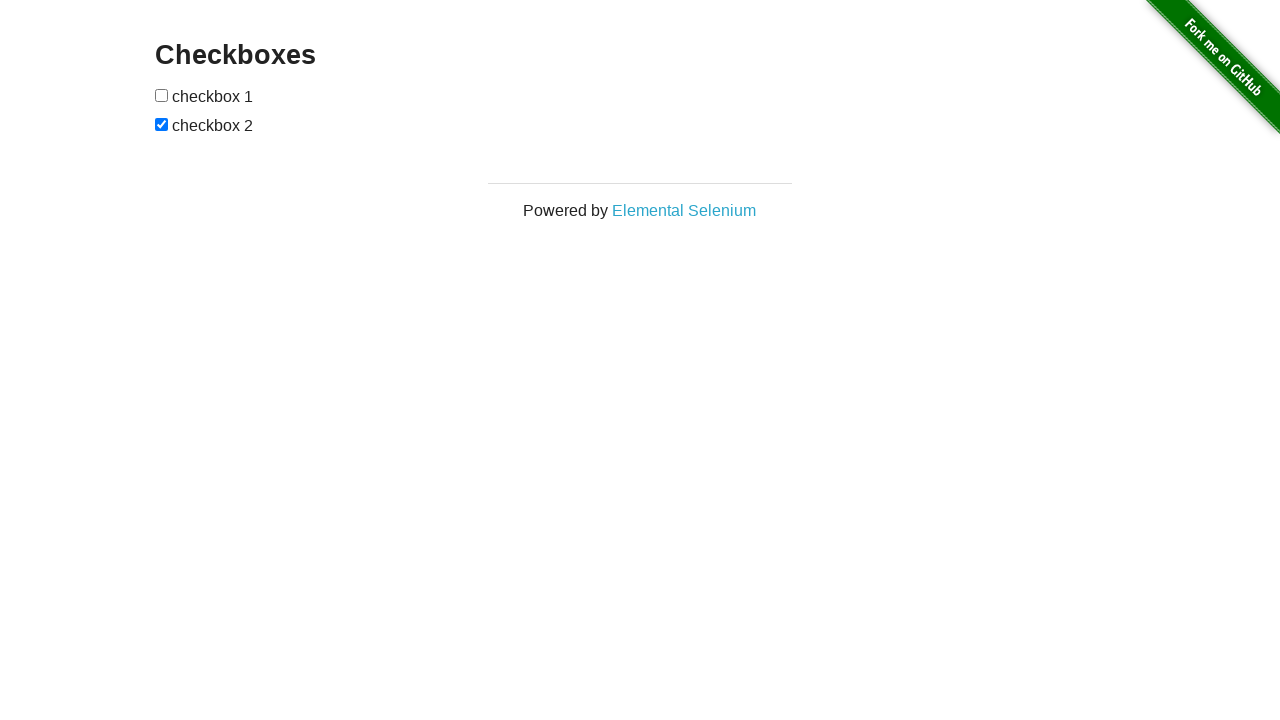

Located first checkbox element
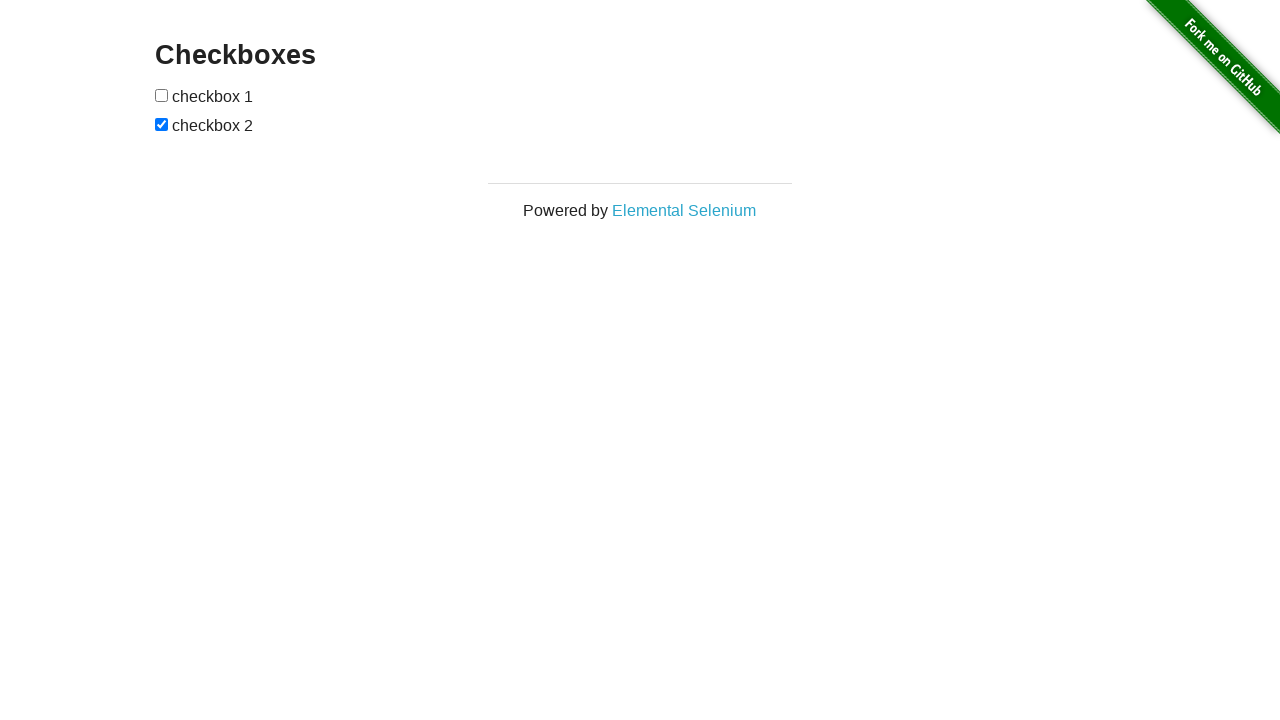

Located second checkbox element
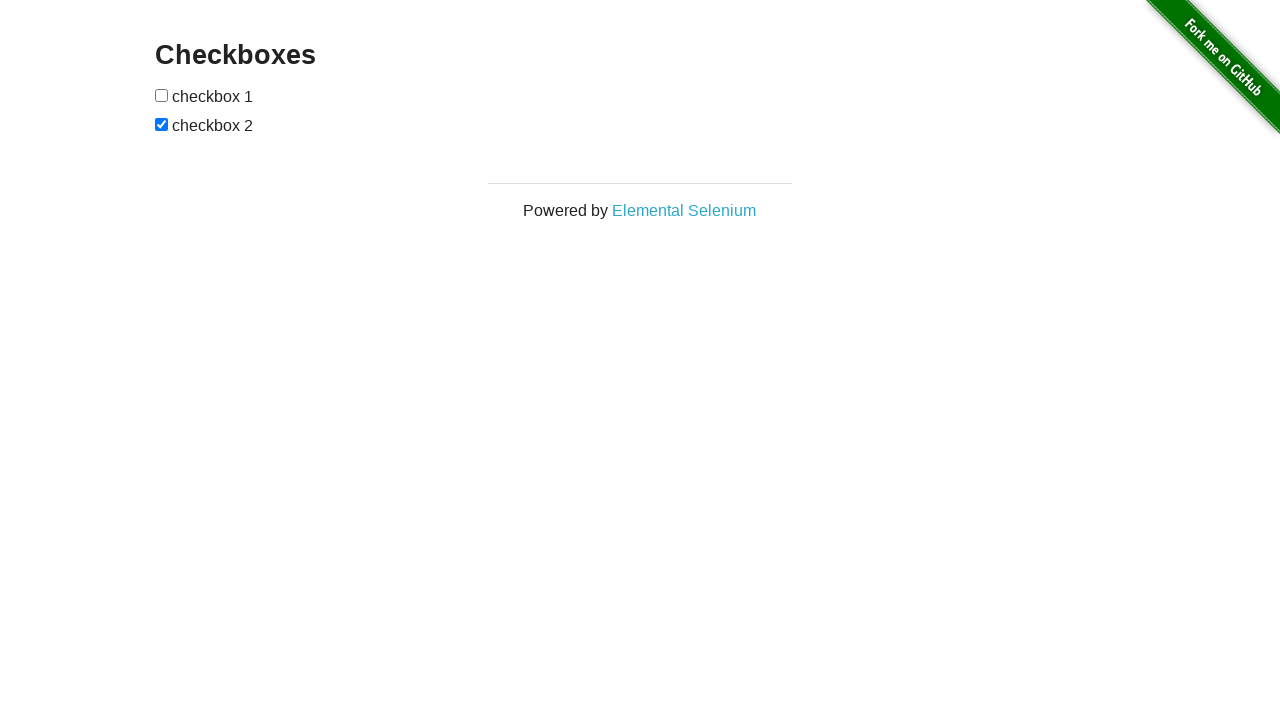

First checkbox was unchecked, clicked to check it at (162, 95) on xpath=(//*[@type='checkbox'])[1]
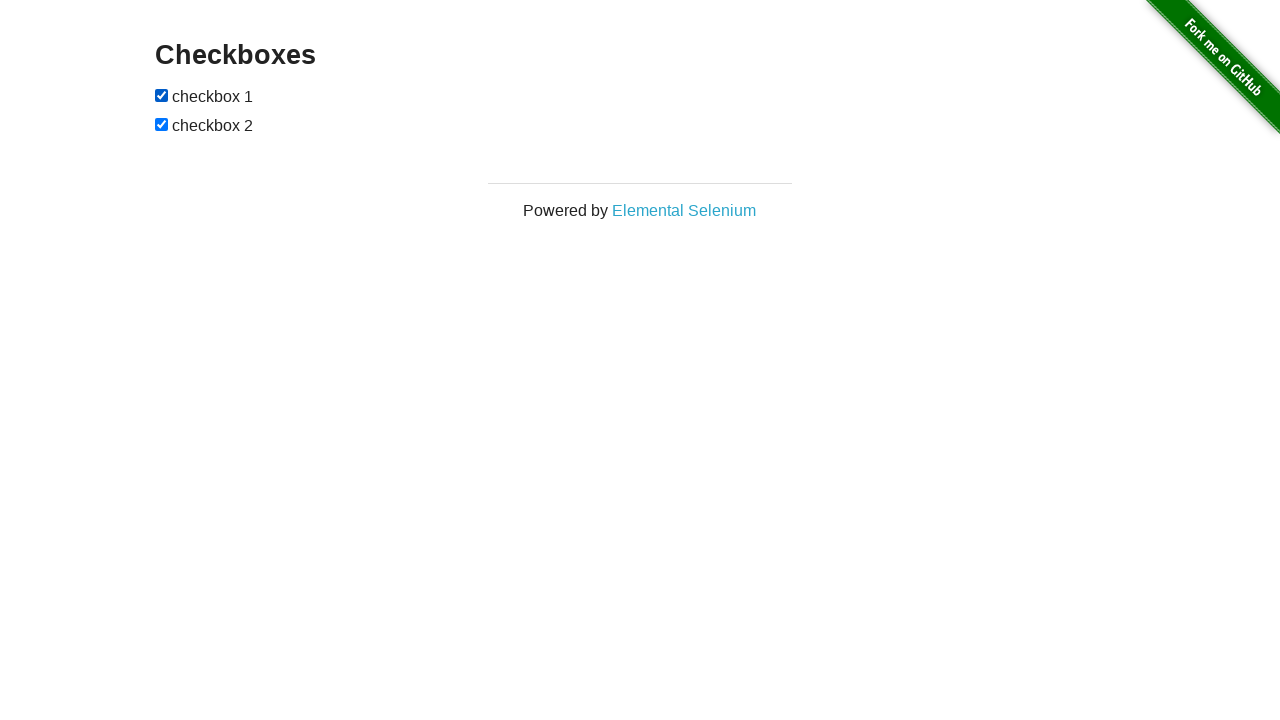

Second checkbox was already checked
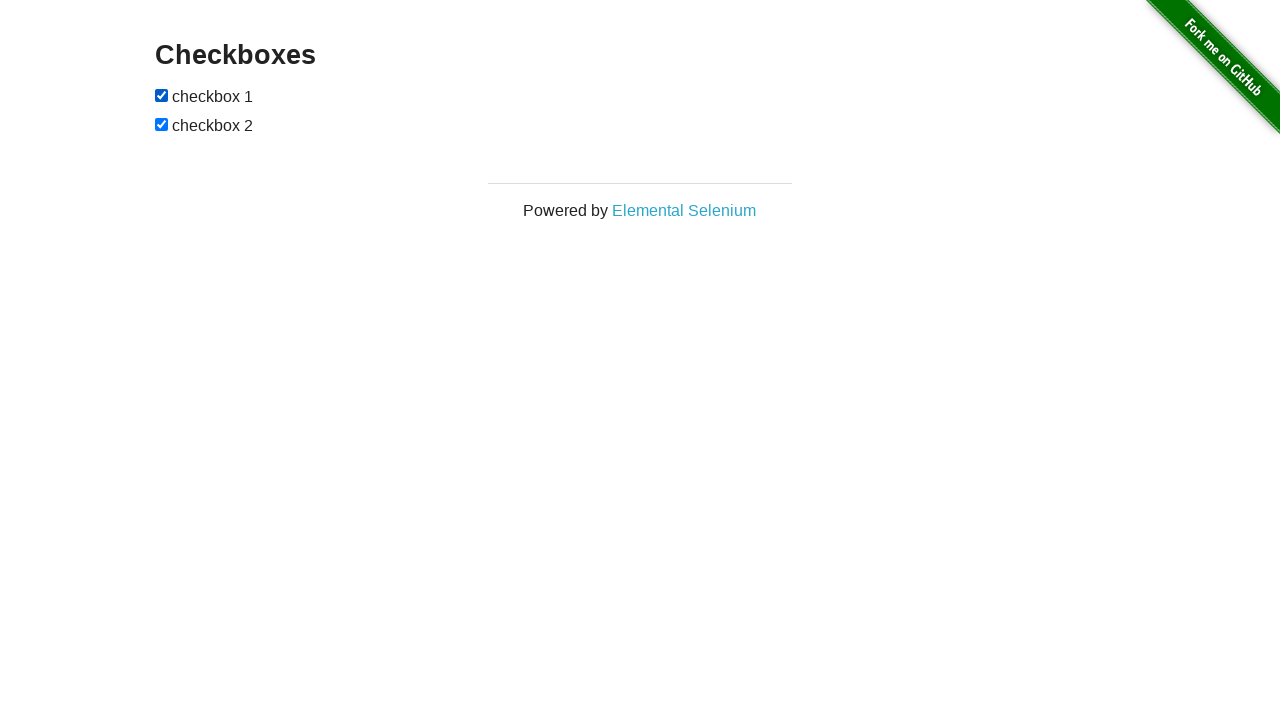

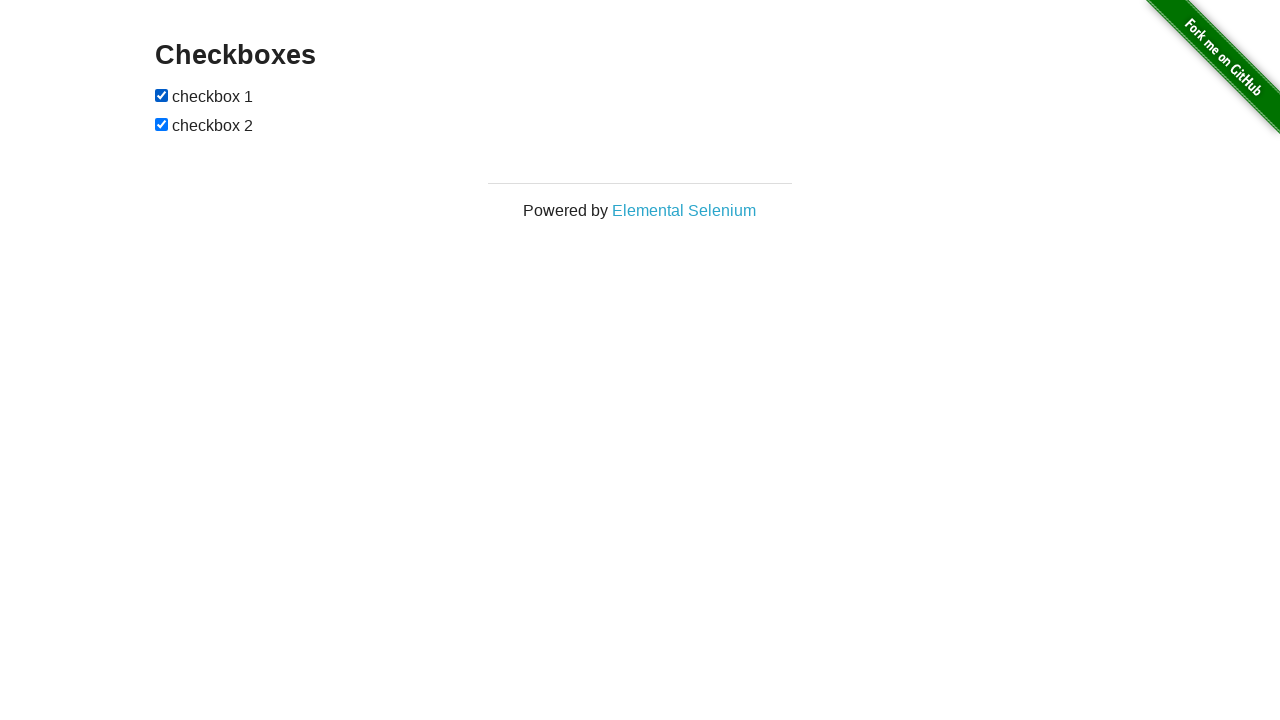